Tests marking individual todo items as complete by checking their toggle boxes

Starting URL: https://demo.playwright.dev/todomvc

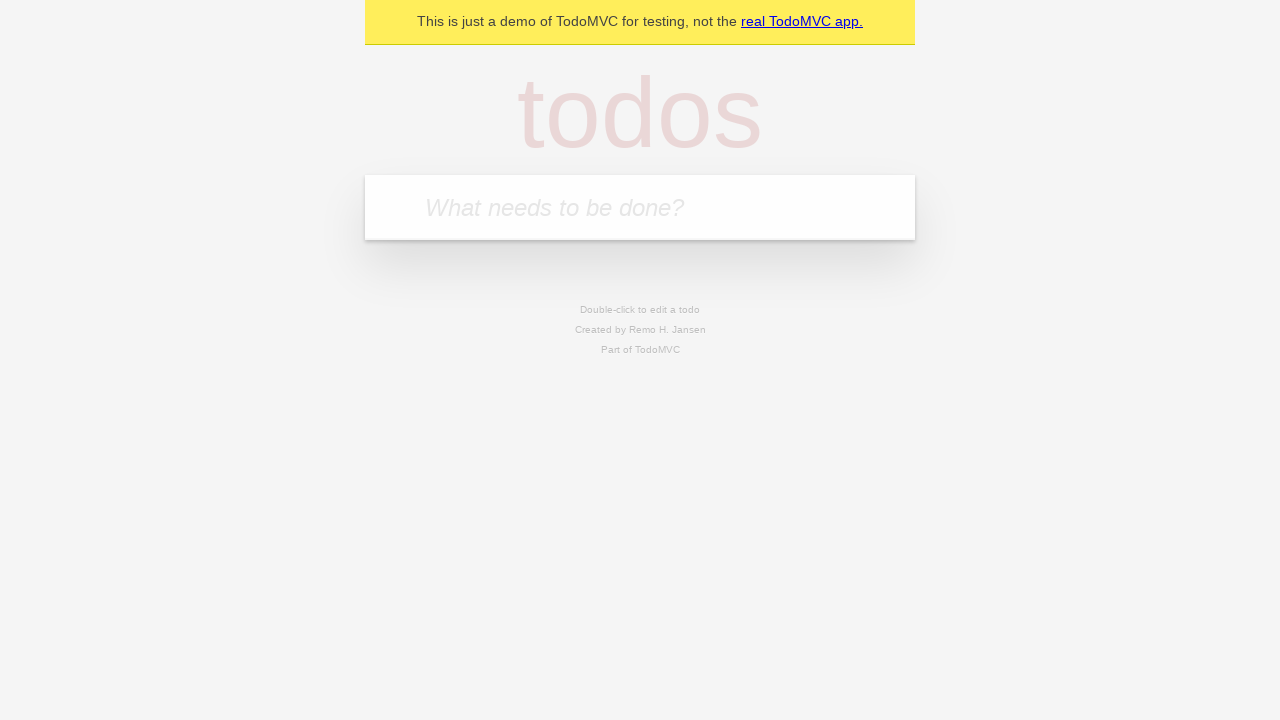

Filled input field with 'buy some cheese' on internal:attr=[placeholder="What needs to be done?"i]
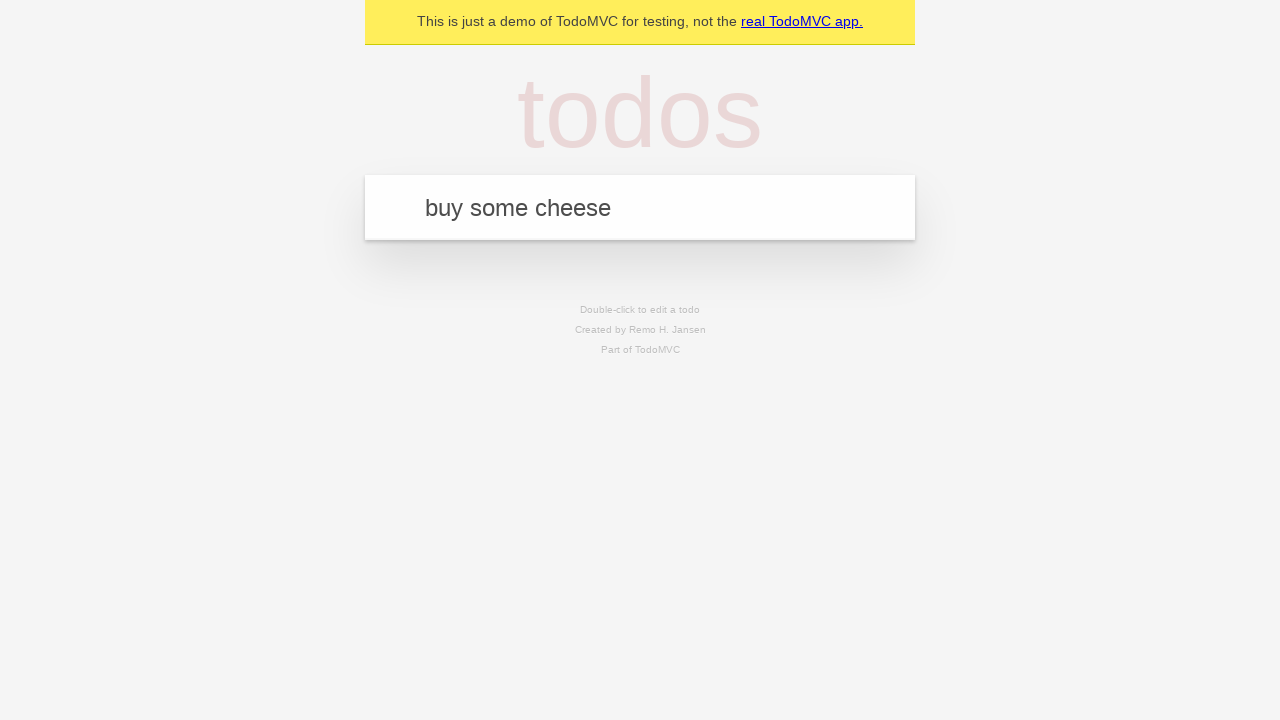

Pressed Enter to add first todo item on internal:attr=[placeholder="What needs to be done?"i]
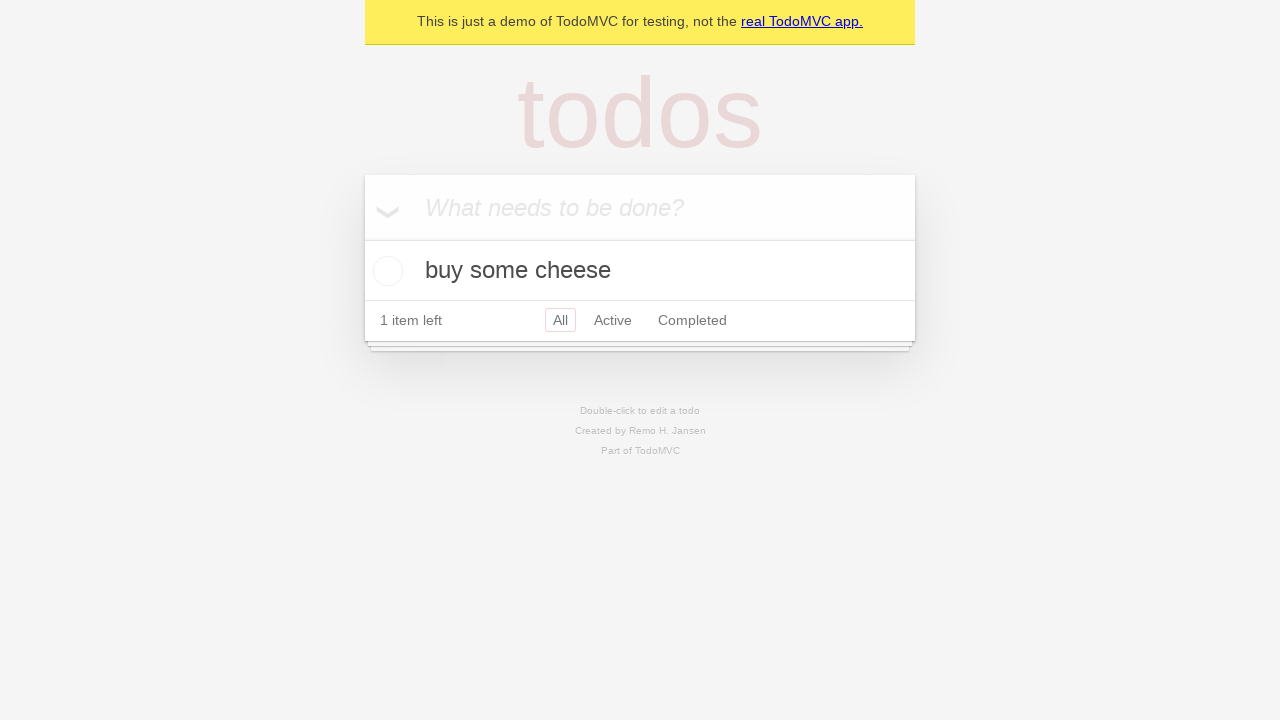

Filled input field with 'feed the cat' on internal:attr=[placeholder="What needs to be done?"i]
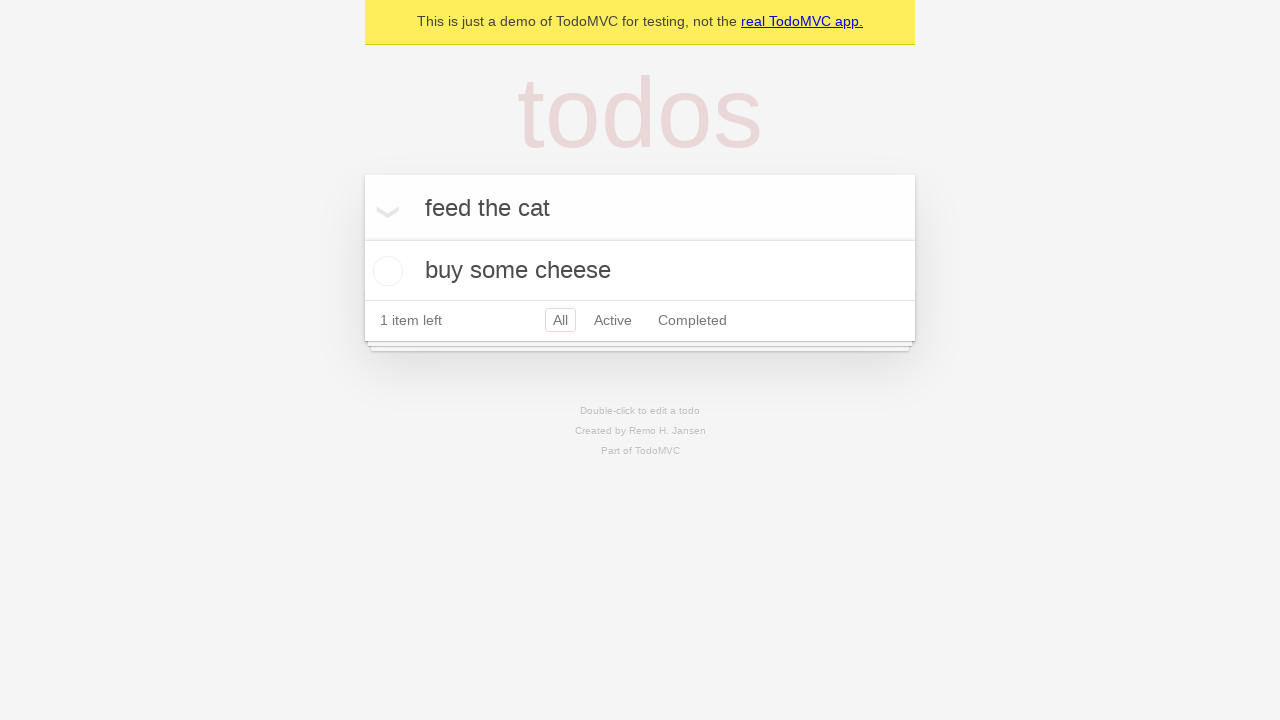

Pressed Enter to add second todo item on internal:attr=[placeholder="What needs to be done?"i]
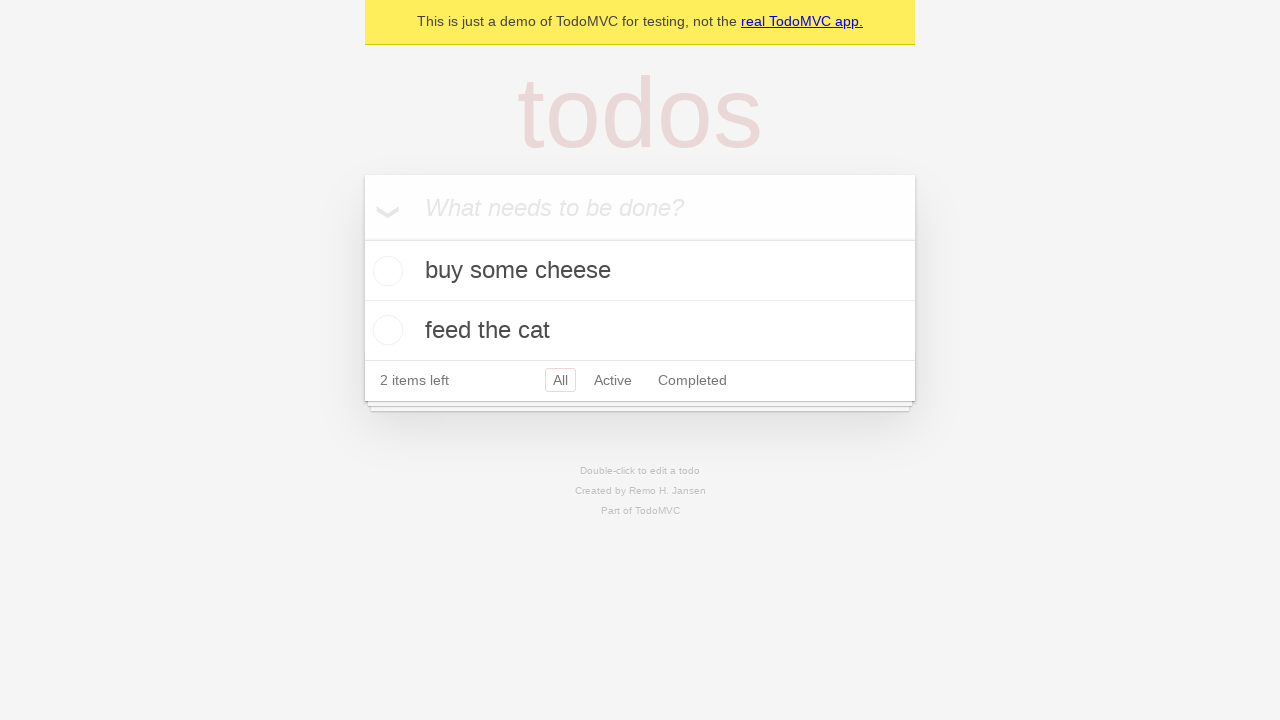

Checked toggle box for first todo item 'buy some cheese' at (385, 271) on .todo-list li >> nth=0 >> .toggle
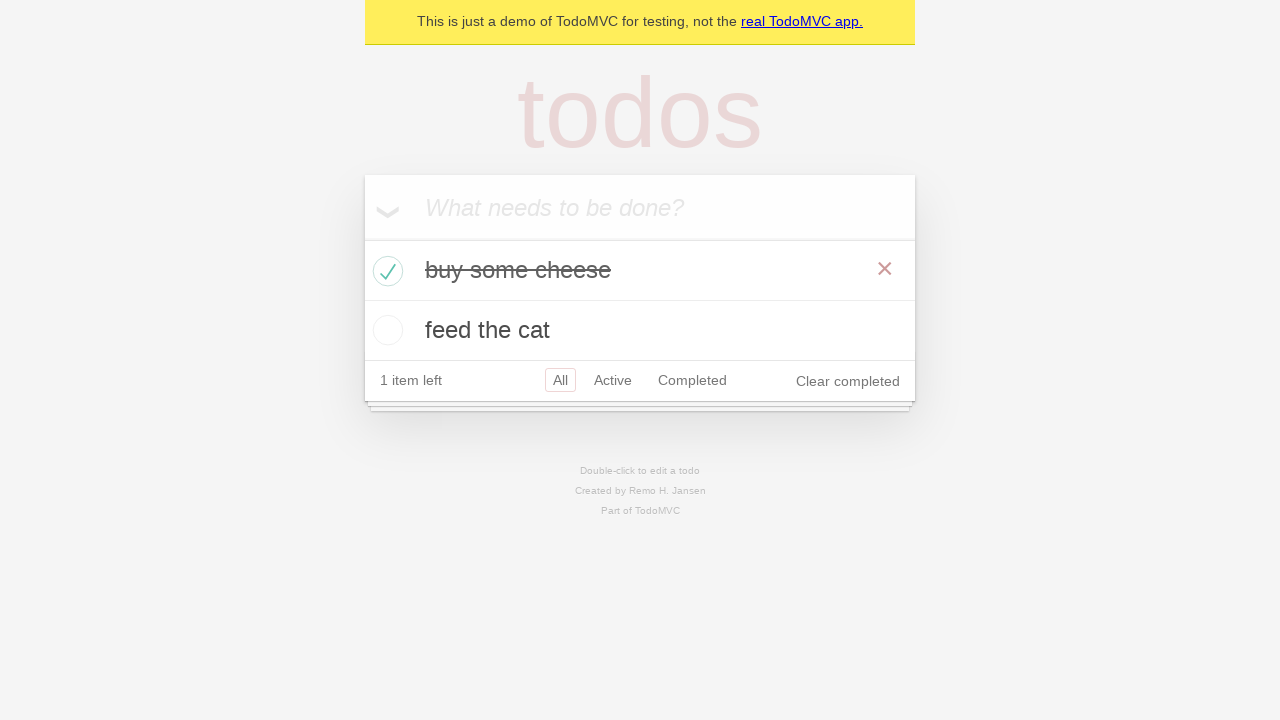

Checked toggle box for second todo item 'feed the cat' at (385, 330) on .todo-list li >> nth=1 >> .toggle
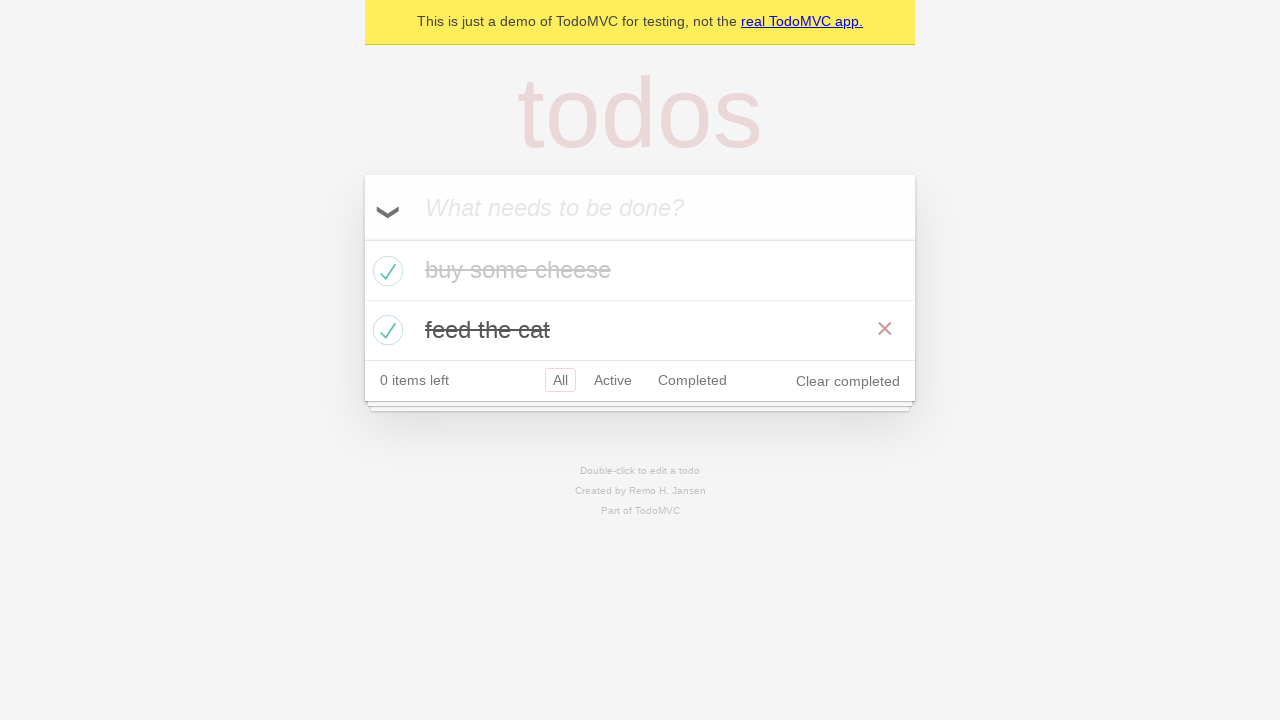

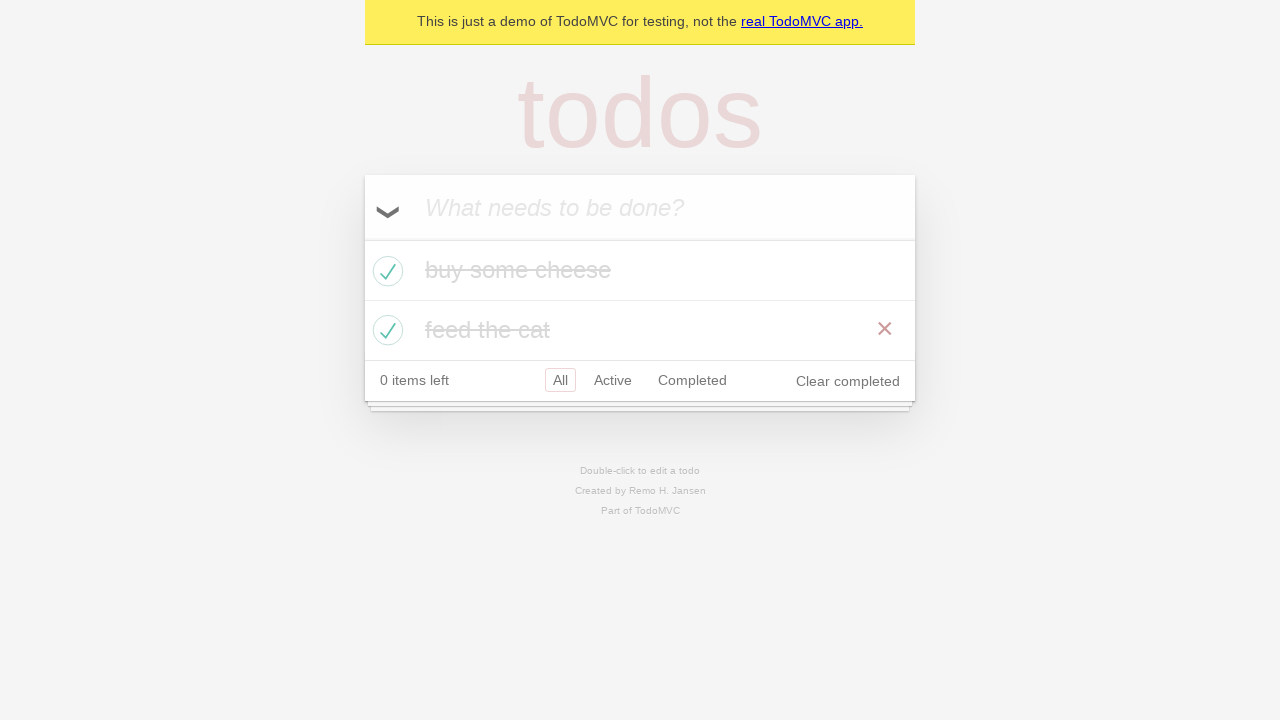